Tests checkbox interaction by clicking on a checkbox and verifying its selection state changes

Starting URL: https://testpages.herokuapp.com/styled/basic-html-form-test.html

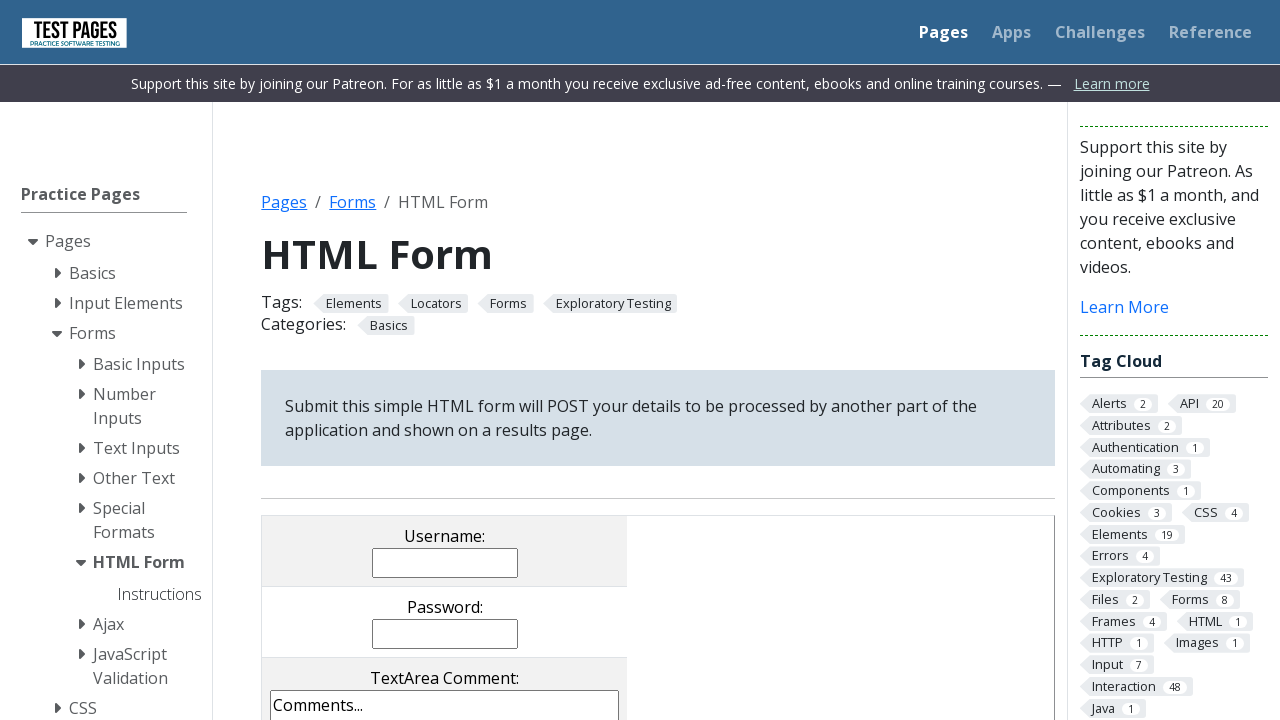

Located checkbox with value 'cb1'
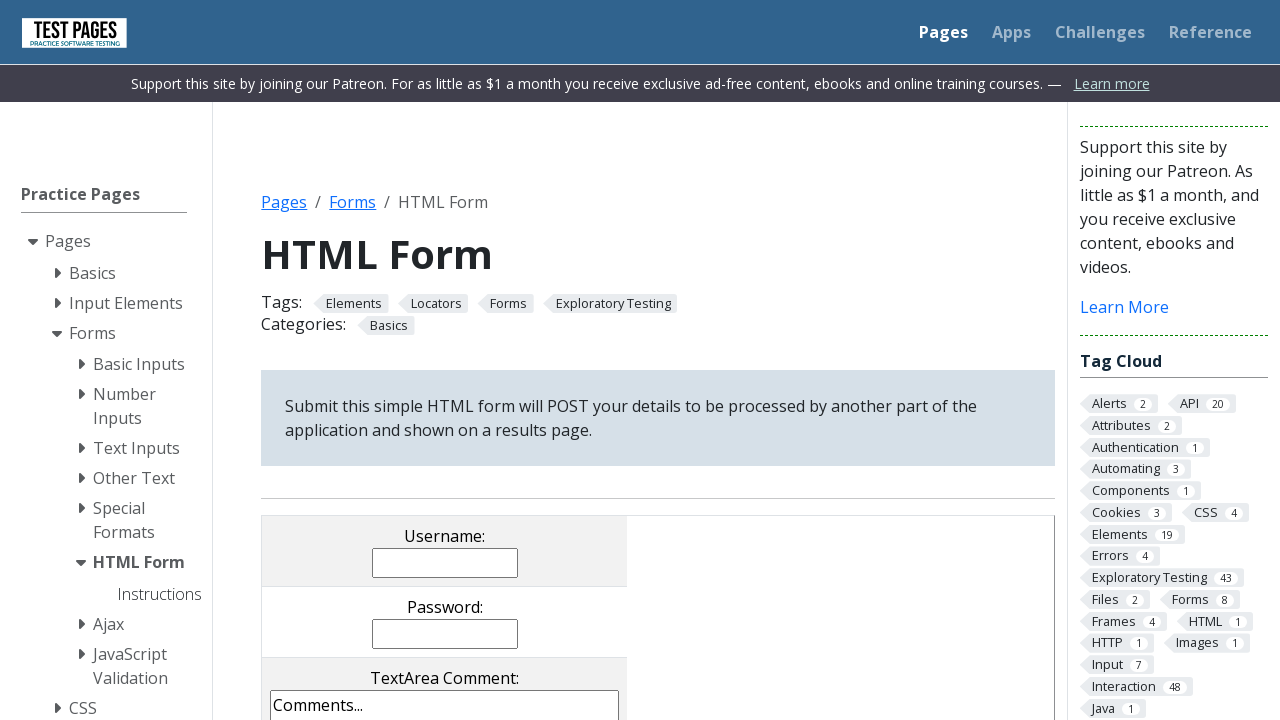

Verified checkbox starts unchecked
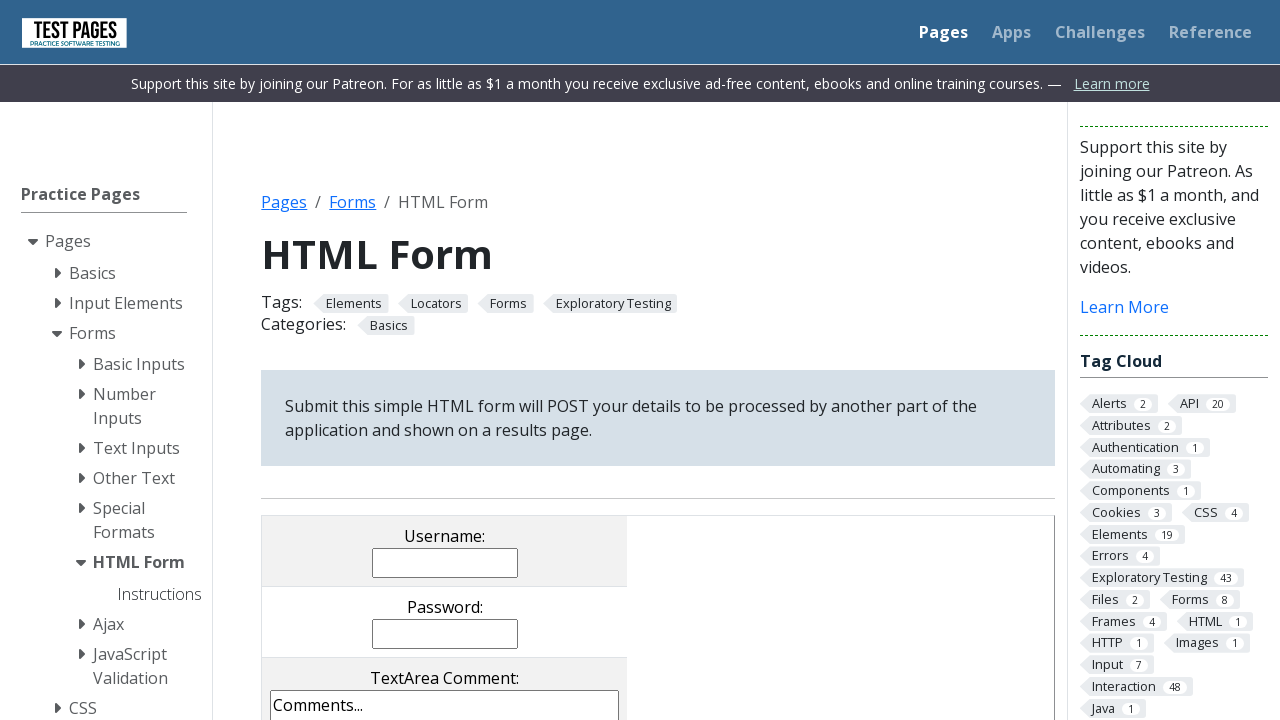

Clicked checkbox to select it at (299, 360) on input[value='cb1']
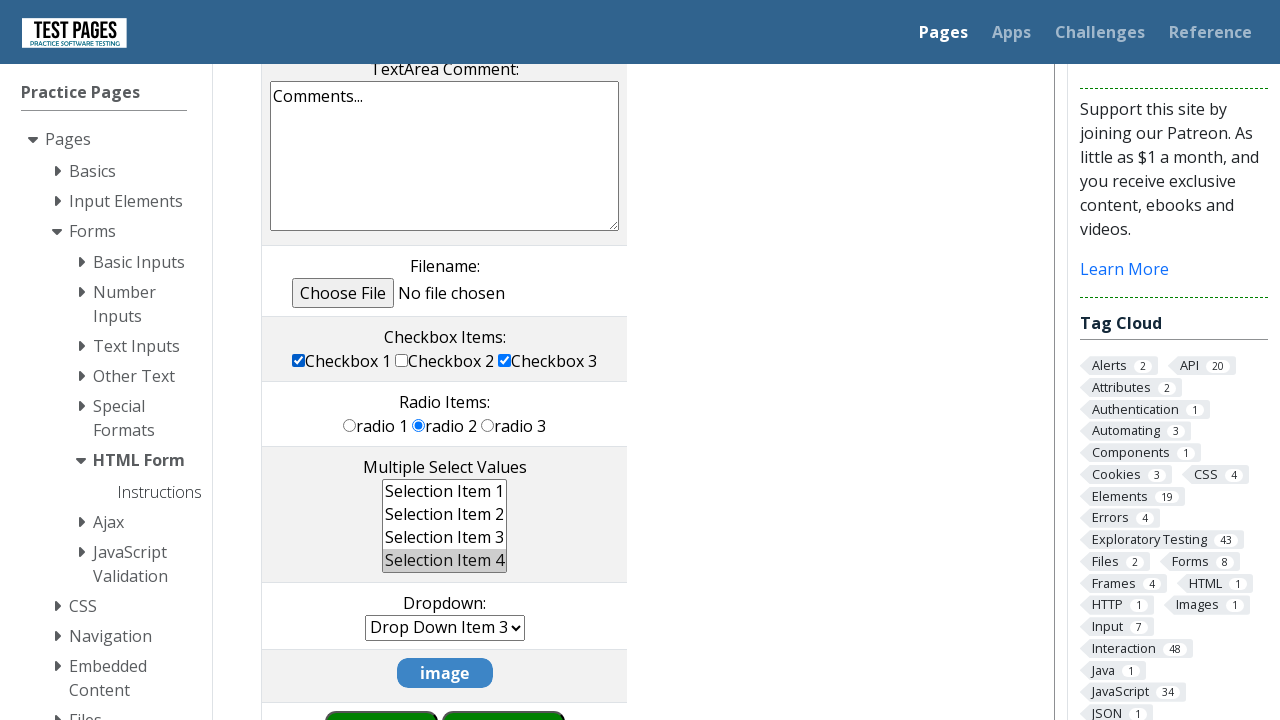

Verified checkbox is now checked after click
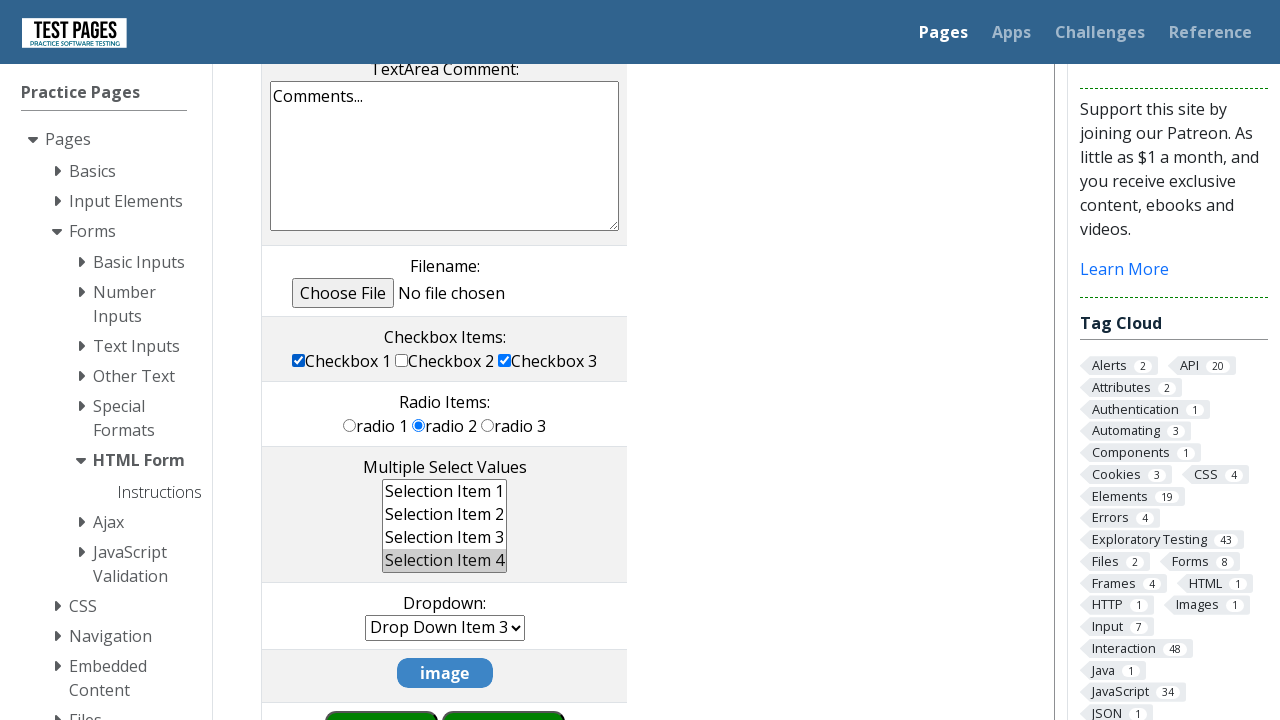

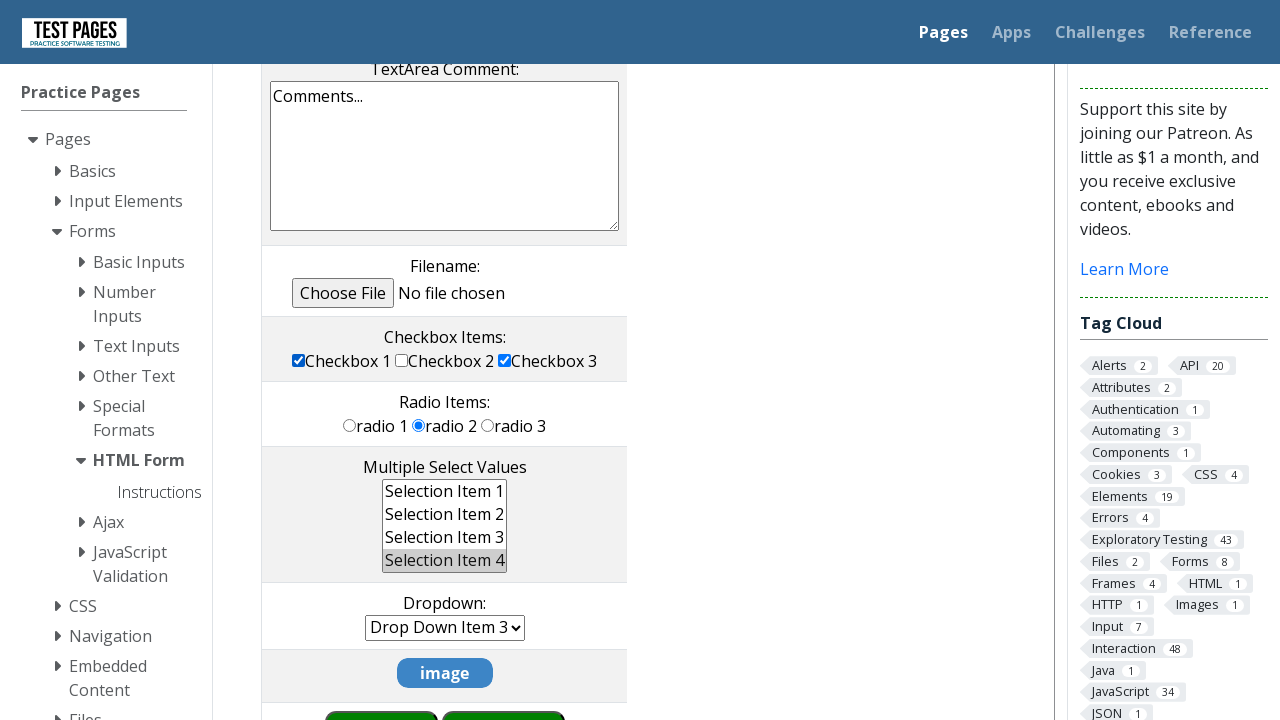